Tests that an unsaved change to an employee's name doesn't persist when switching between employees

Starting URL: https://devmountain-qa.github.io/employee-manager/1.2_Version/index.html

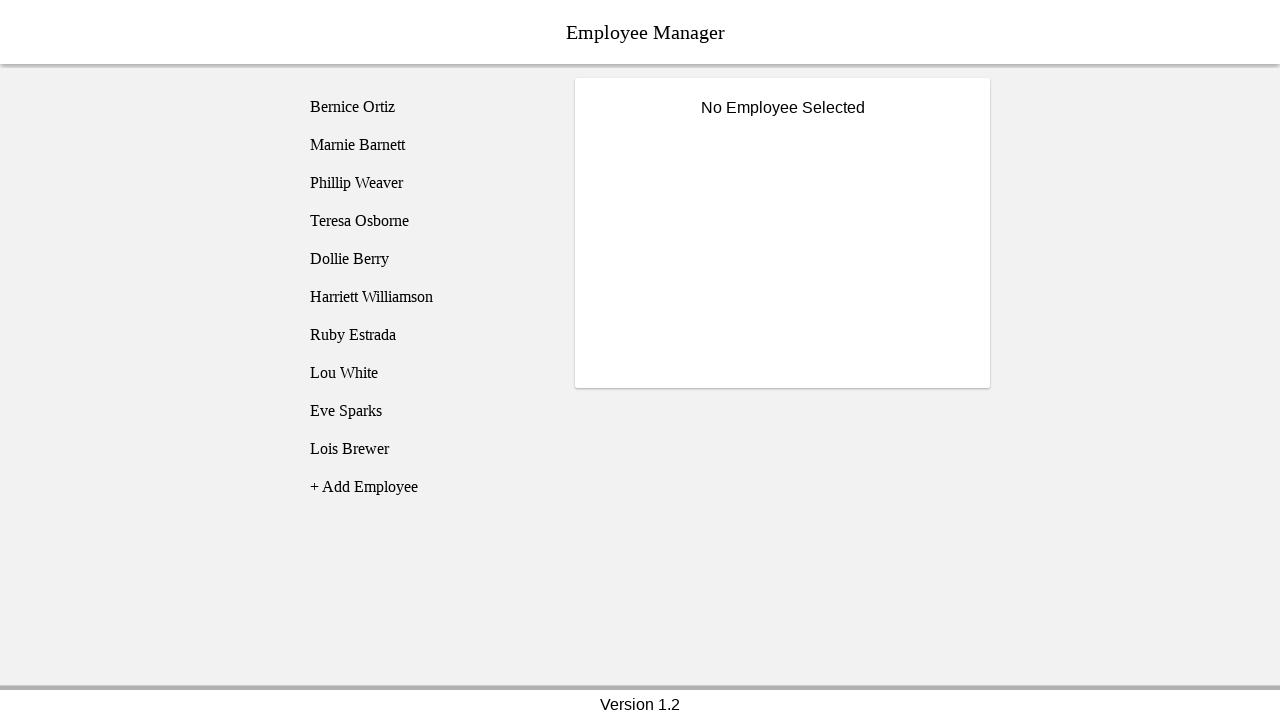

Clicked on Bernice Ortiz employee at (425, 107) on [name='employee1']
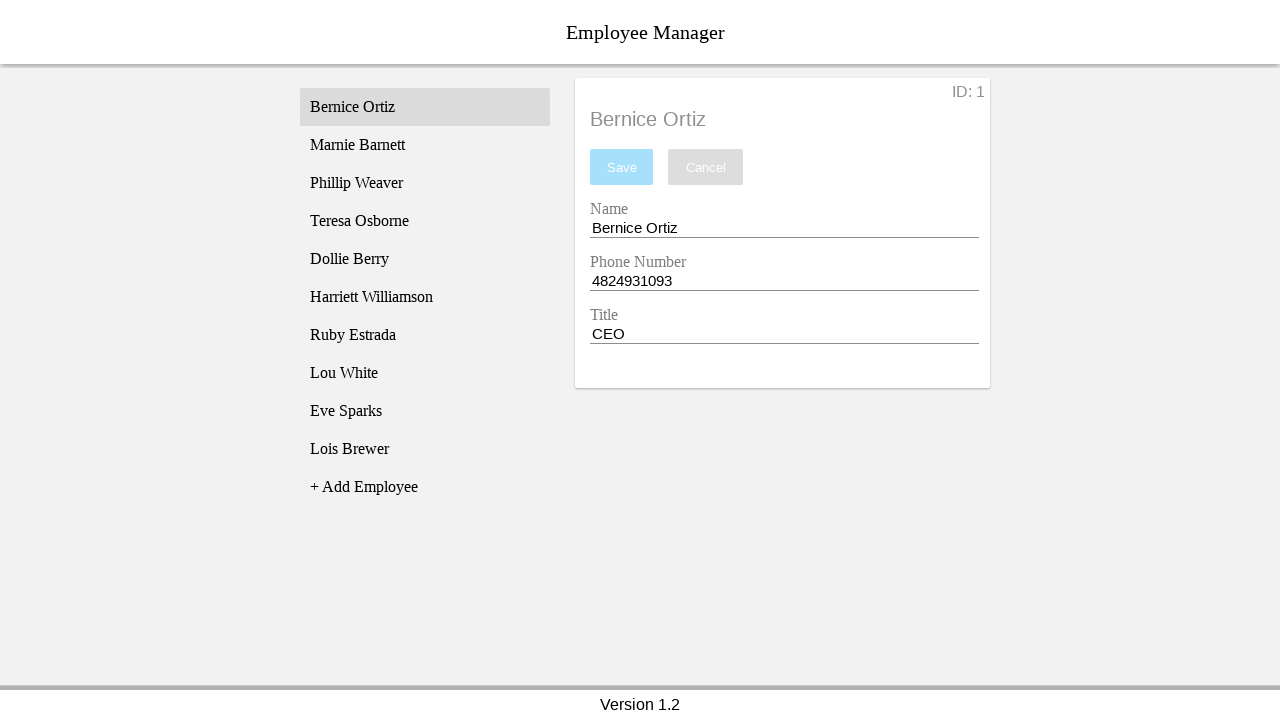

Name input field became visible
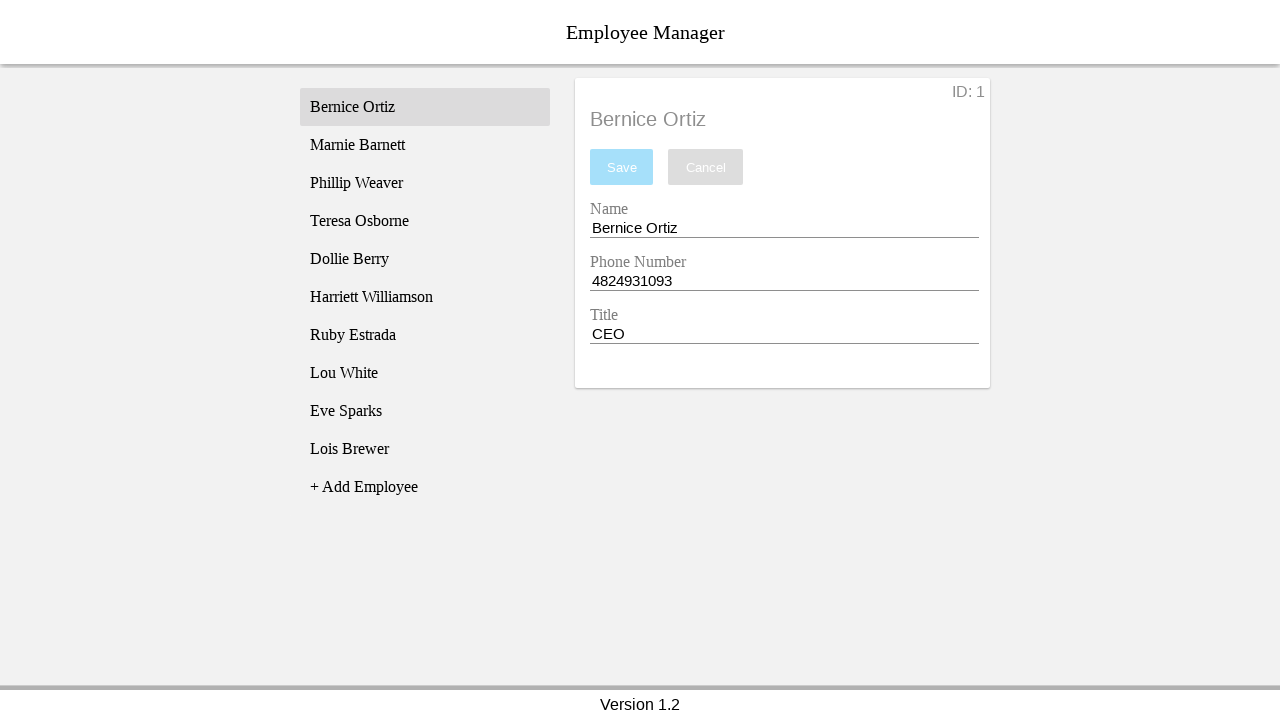

Filled name input with 'Test Name' (unsaved change) on [name='nameEntry']
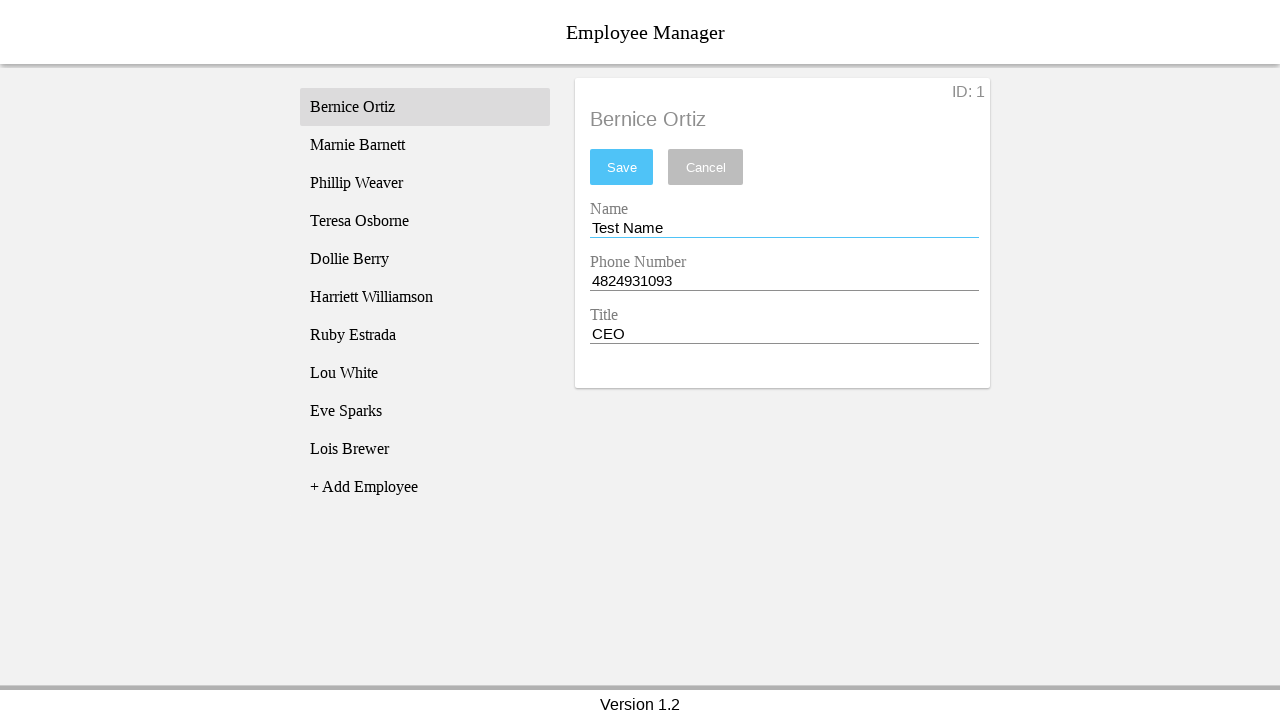

Clicked on Phillip Weaver employee at (425, 183) on [name='employee3']
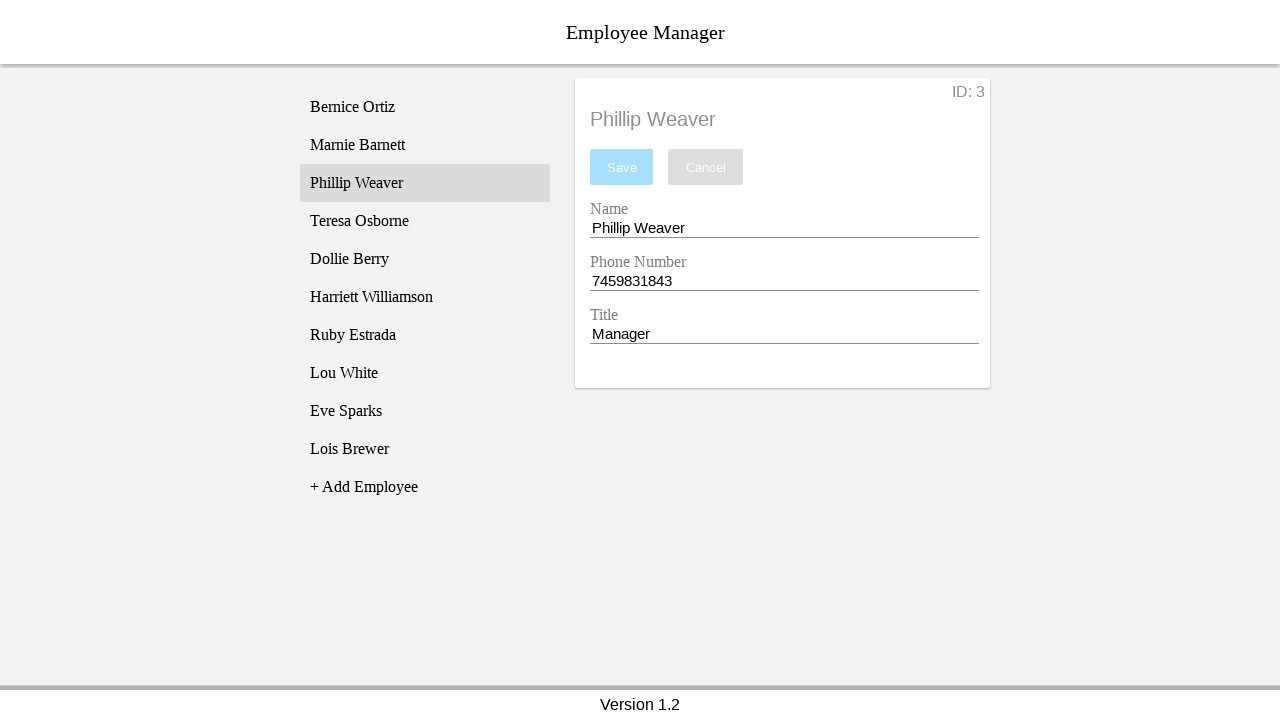

Phillip's name displayed in employee title
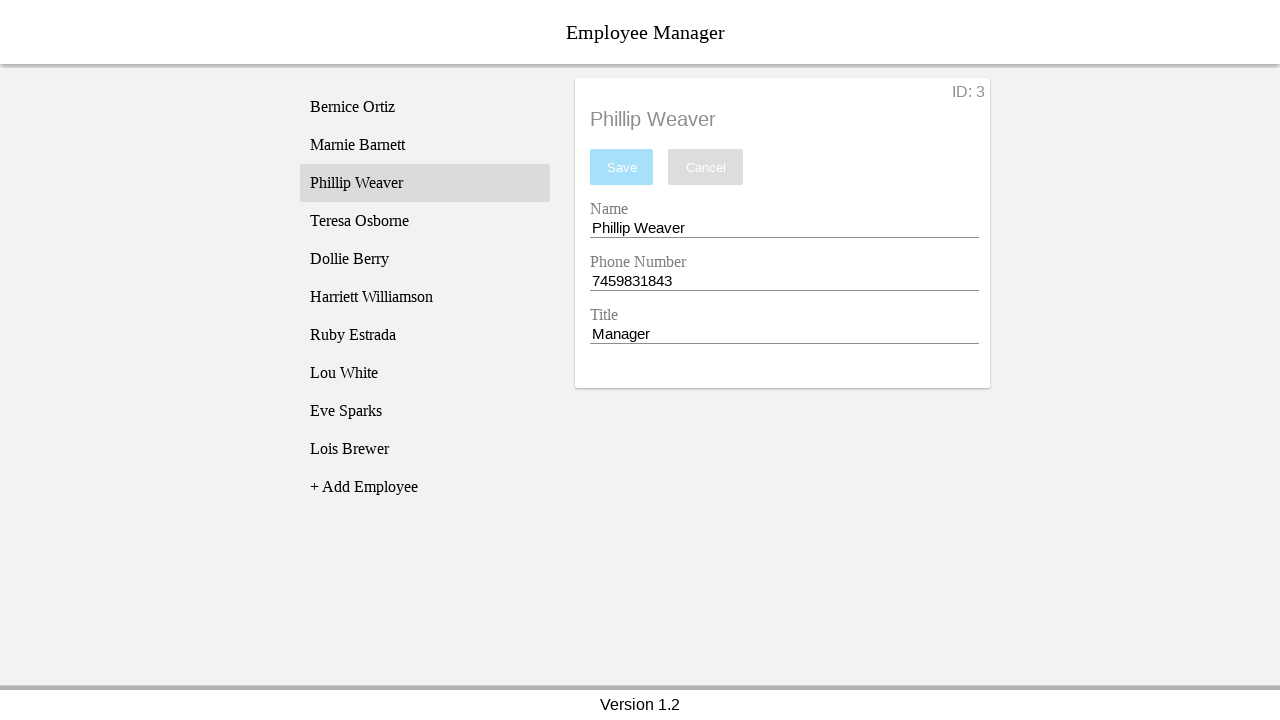

Clicked back on Bernice Ortiz employee at (425, 107) on [name='employee1']
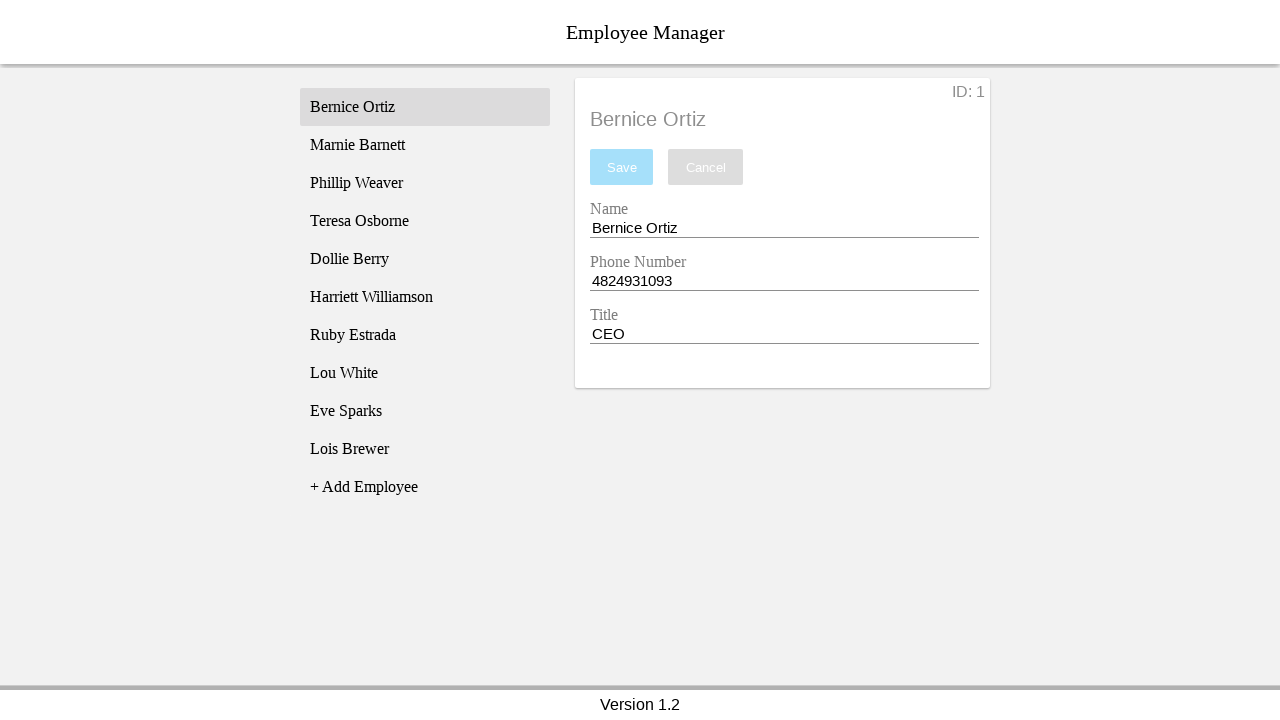

Bernice's original name displayed (verifying unsaved change did not persist)
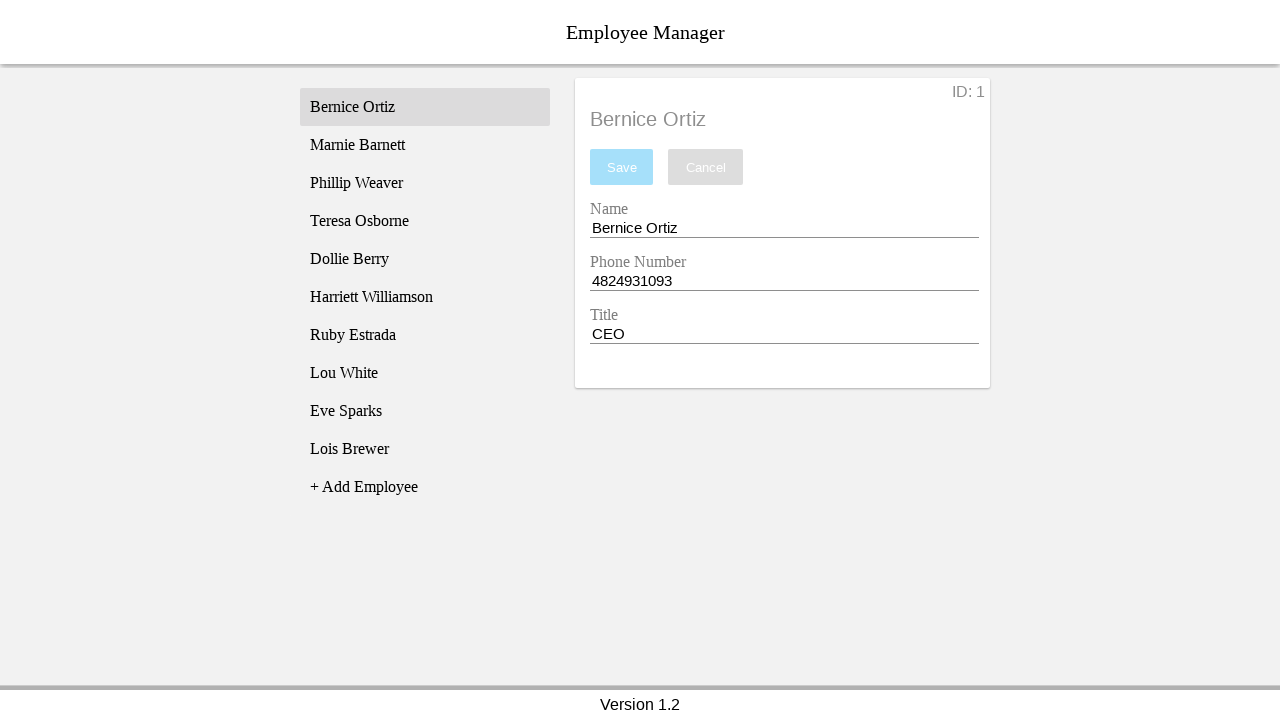

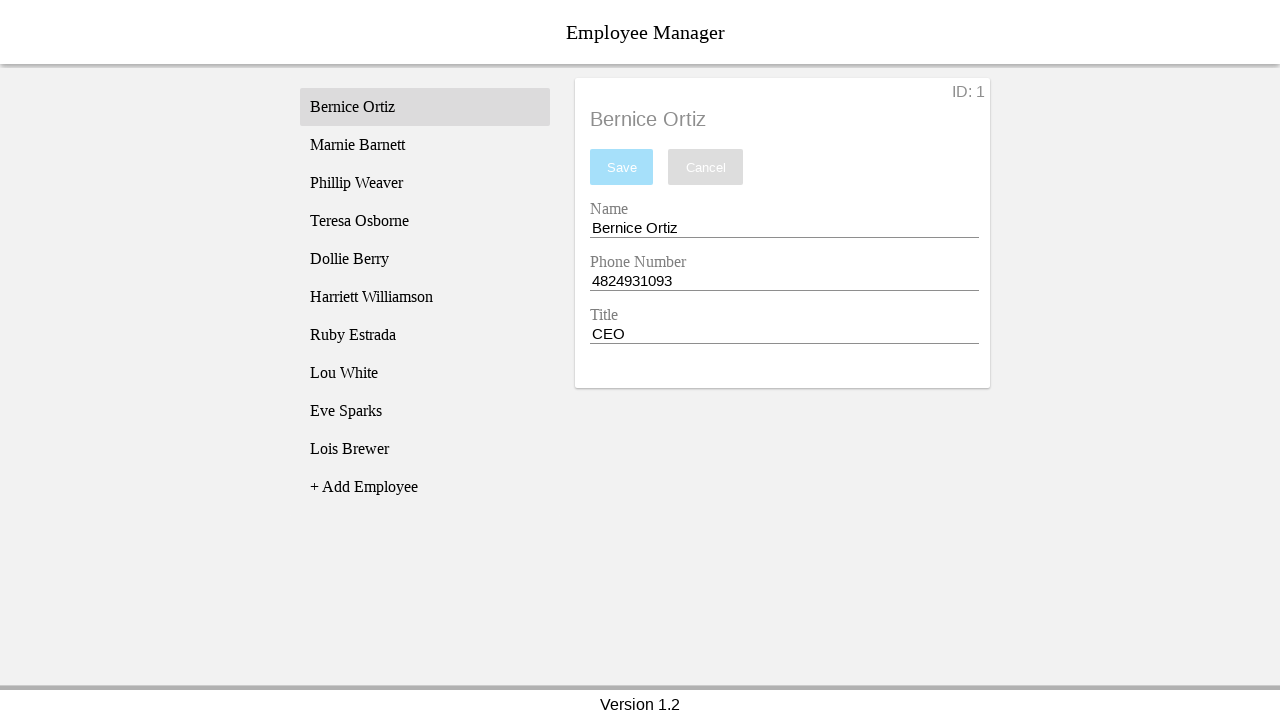